Navigates to the Katalon Demo Cura healthcare appointment demo site and clicks the "Make Appointment" button on the homepage.

Starting URL: https://katalon-demo-cura.herokuapp.com/

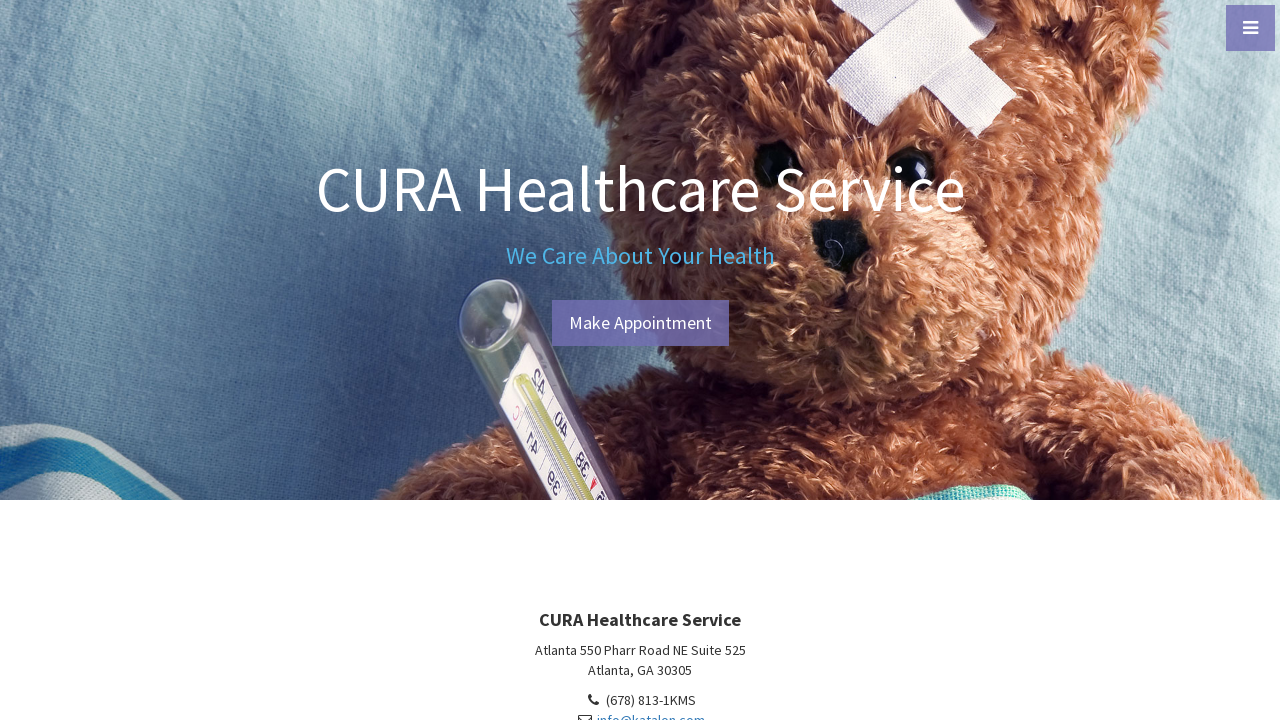

Clicked the 'Make Appointment' button on the Katalon Demo Cura homepage at (640, 323) on #btn-make-appointment
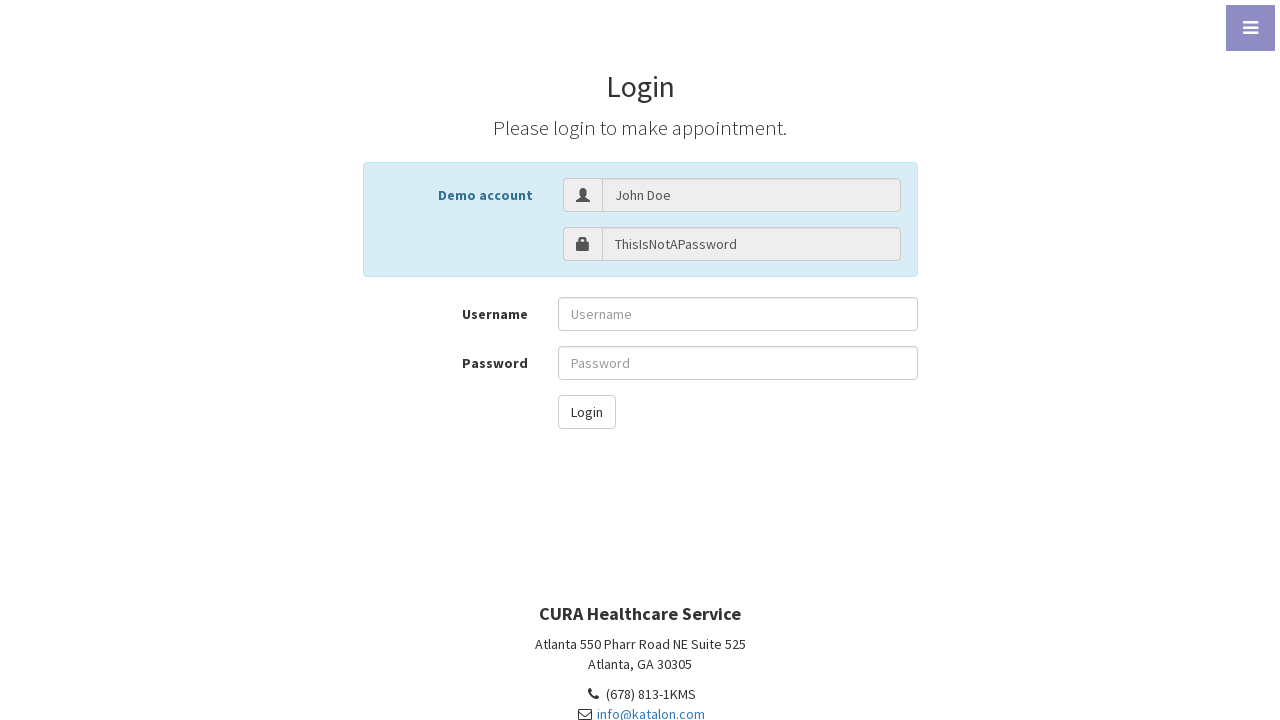

Waited for page navigation to complete (networkidle)
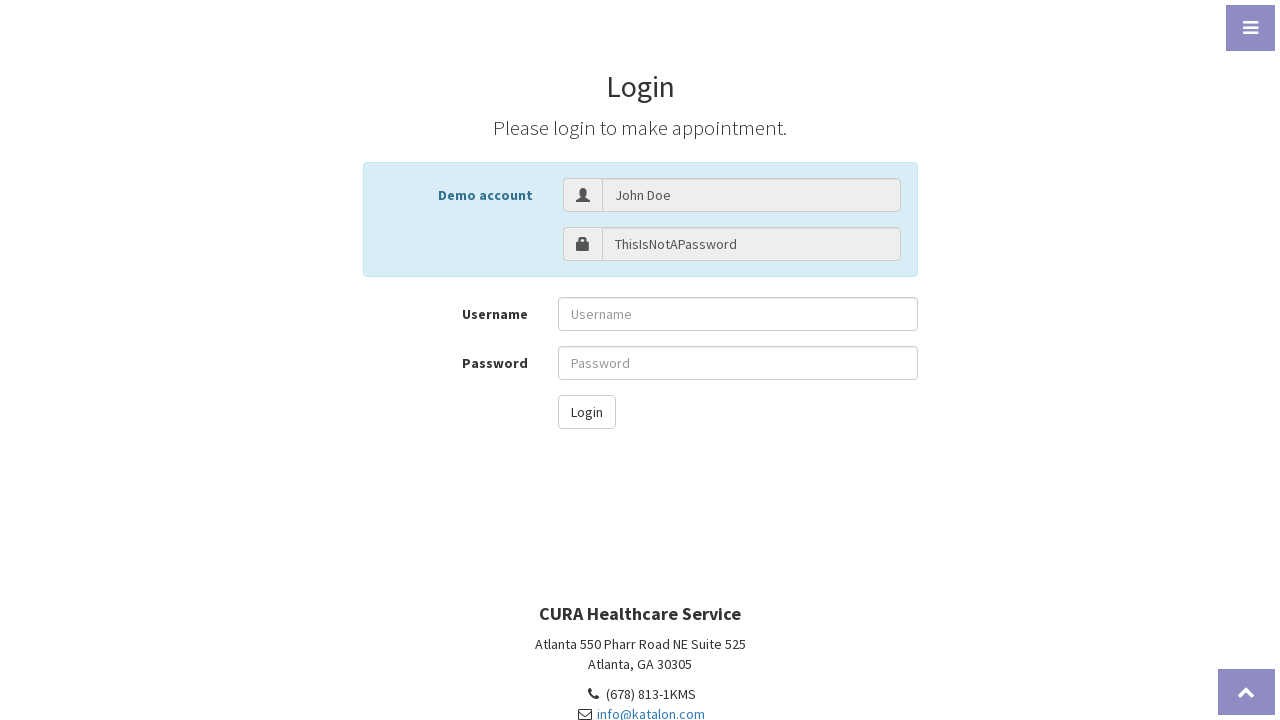

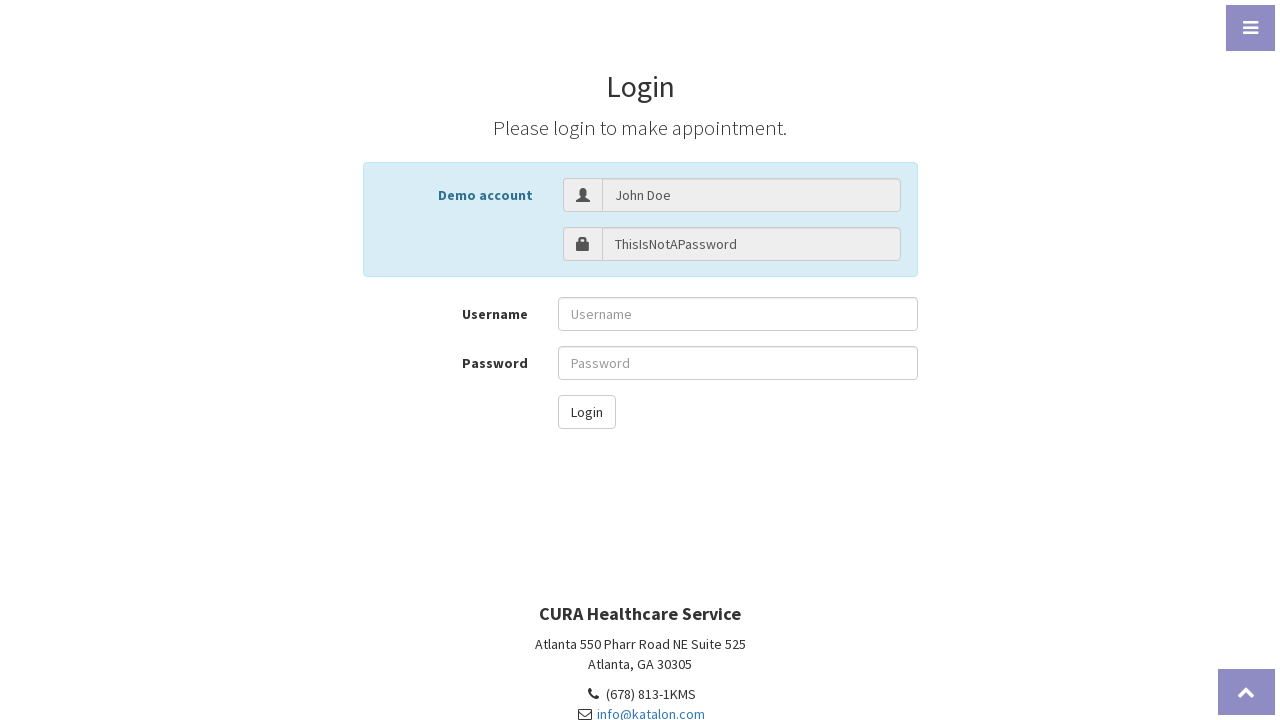